Tests that an Angular element with ng-model="yourName" can be found on the AngularJS homepage

Starting URL: https://angularjs.org

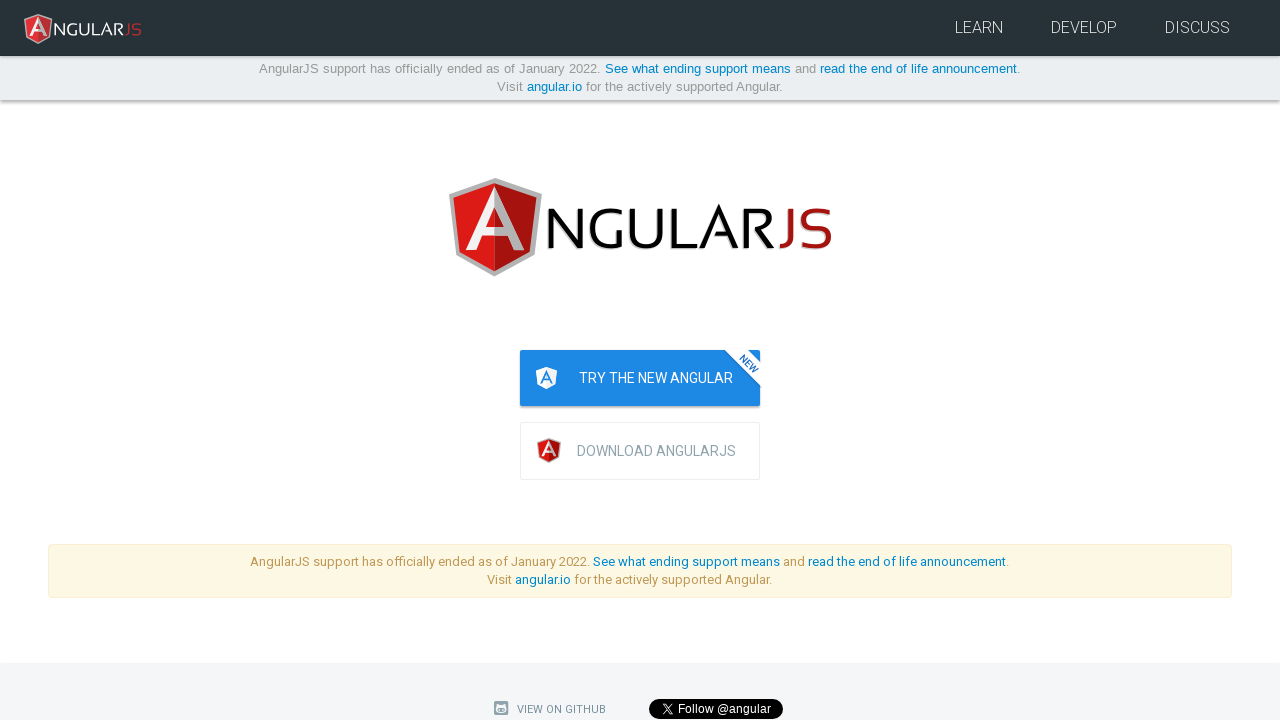

Navigated to AngularJS homepage
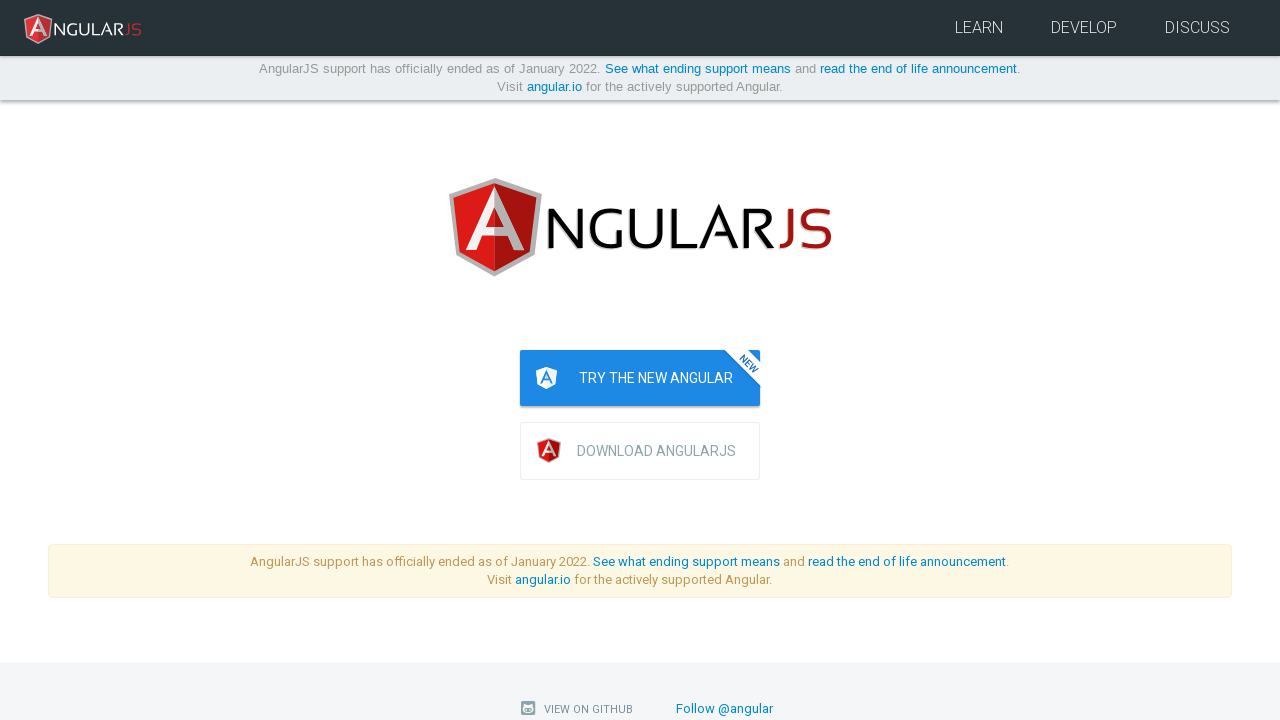

Found input element with ng-model='yourName'
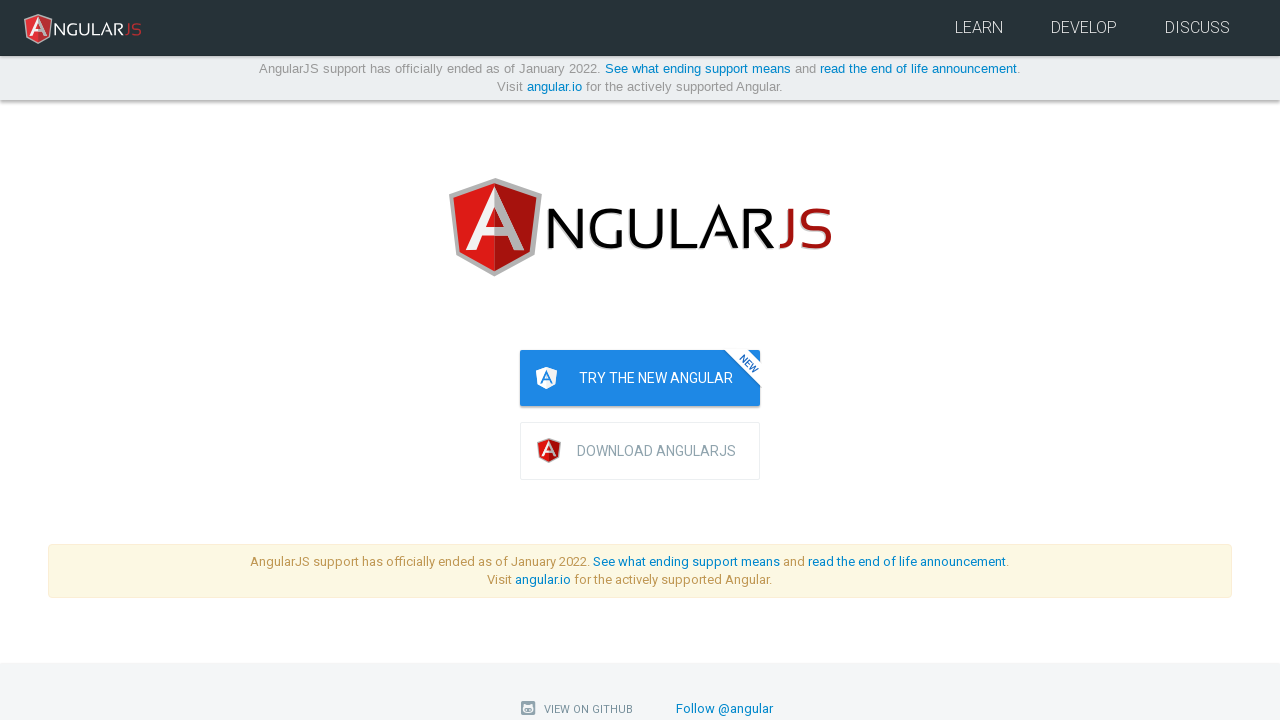

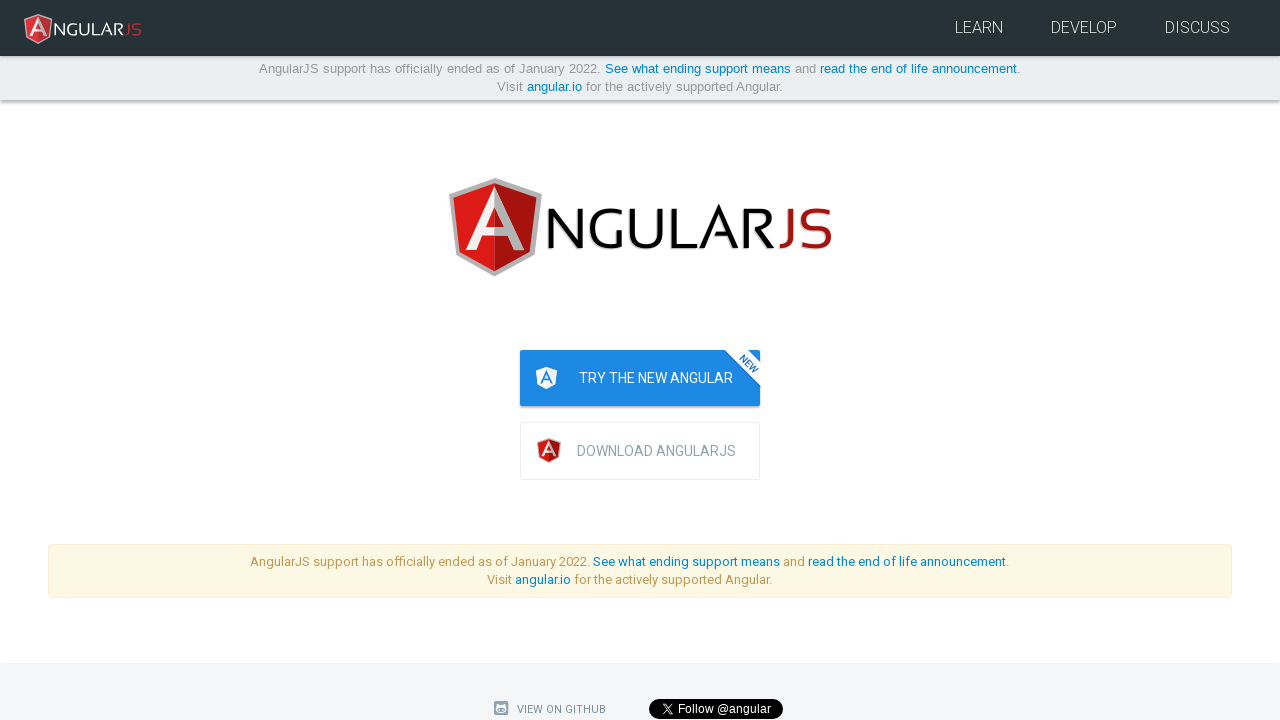